Clicks on a checkbox and selects a radio button

Starting URL: https://testeroprogramowania.github.io/selenium/basics.html

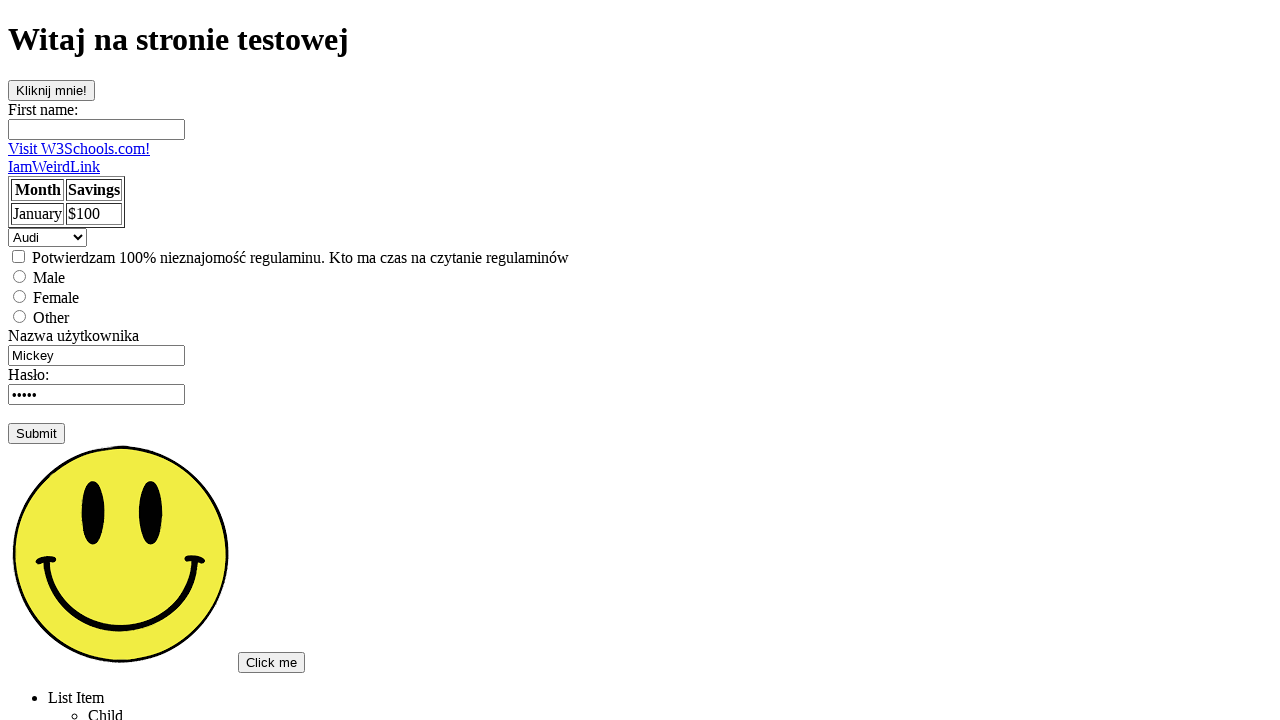

Navigated to the basics test page
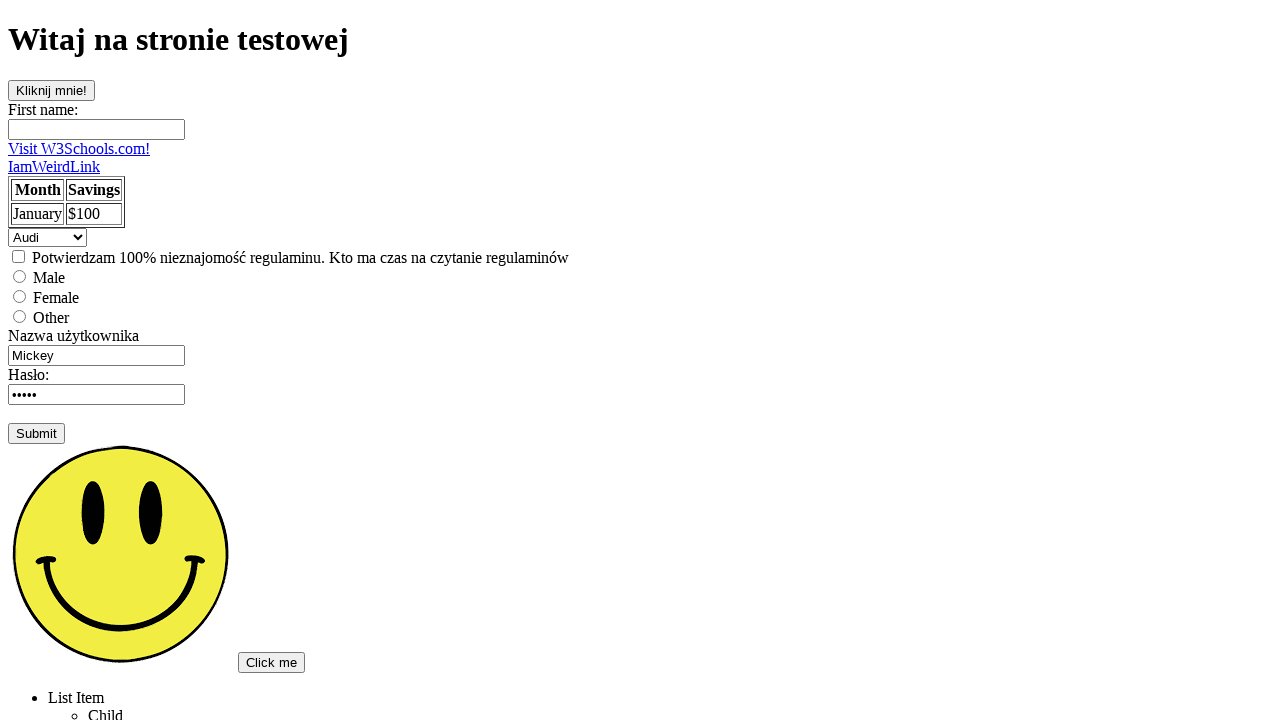

Clicked on the checkbox at (18, 256) on input[type='checkbox']
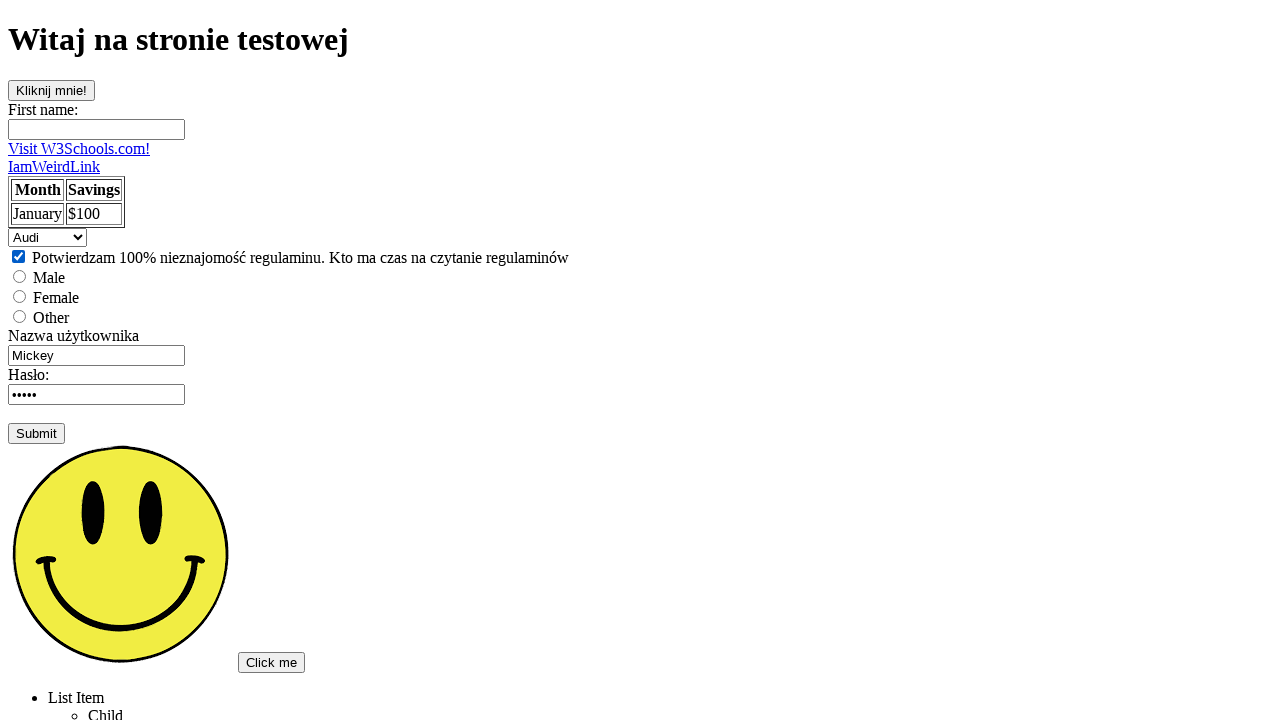

Selected the female radio button at (20, 296) on input[type='radio'][name='gender'][value='female']
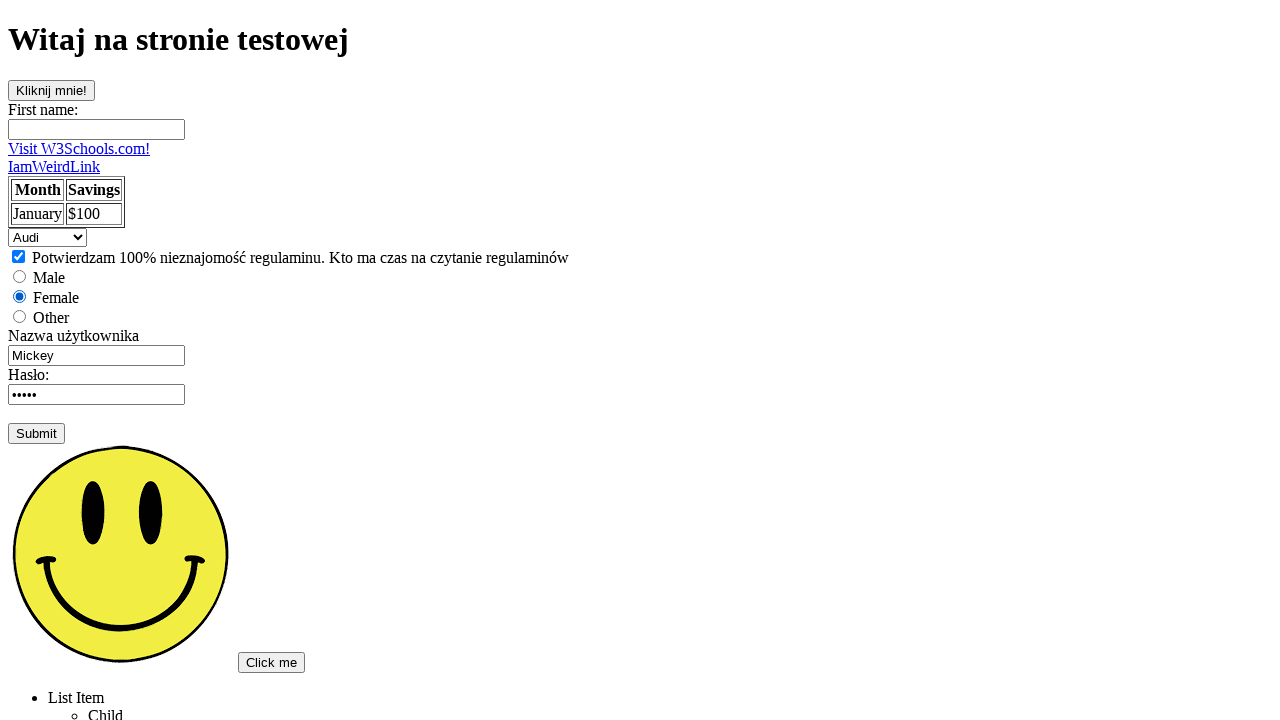

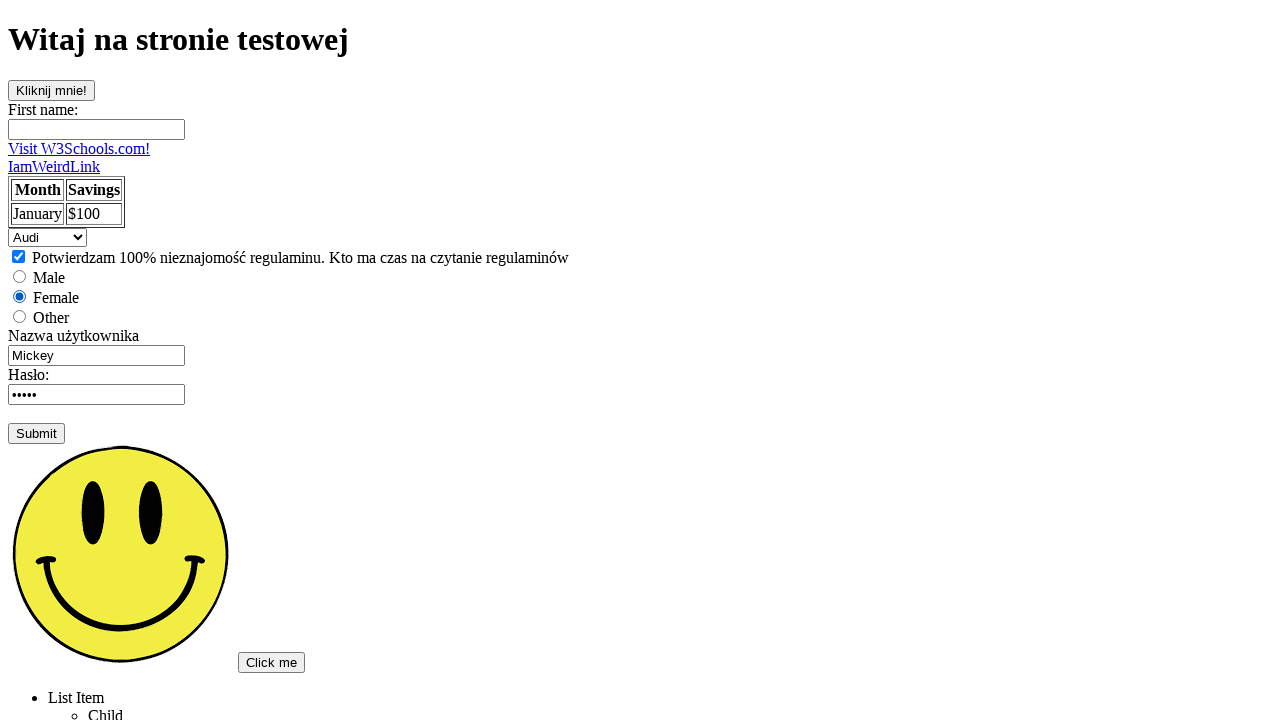